Tests JavaScript confirm dialog by clicking a button that triggers a confirm dialog, dismissing it (clicking Cancel), and verifying the result message

Starting URL: https://the-internet.herokuapp.com/javascript_alerts

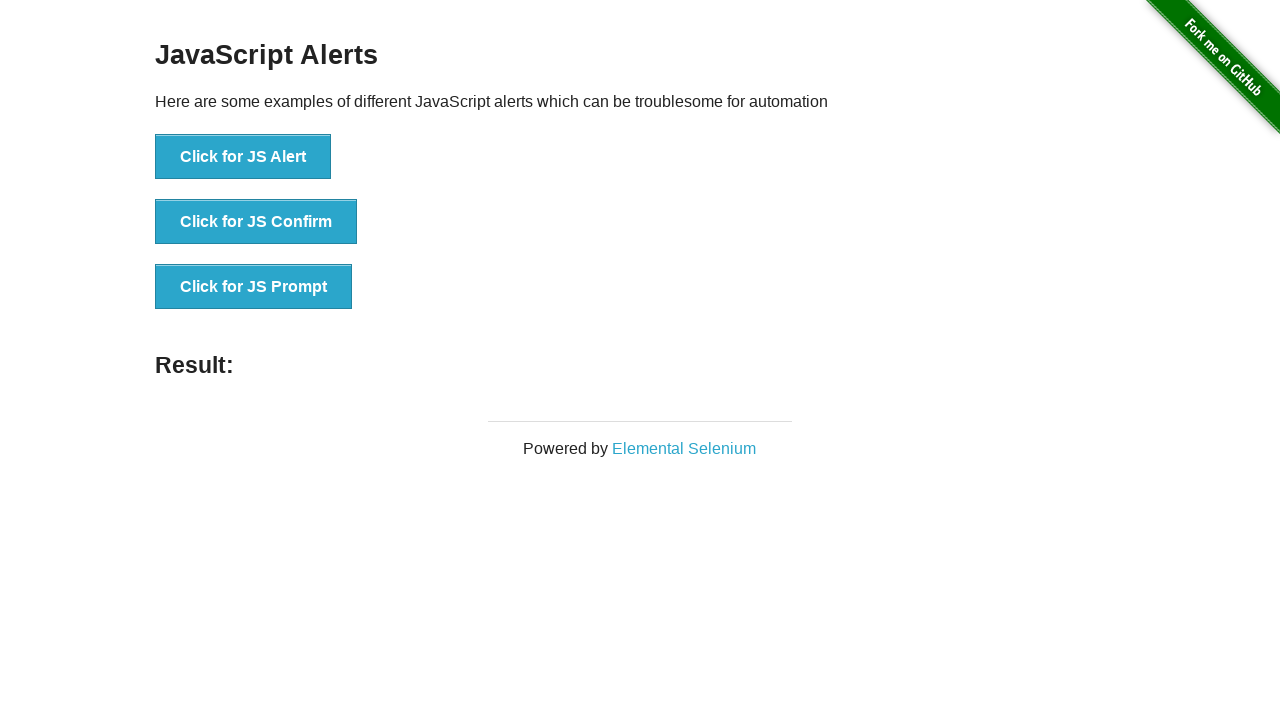

Set up dialog handler to dismiss confirm dialog
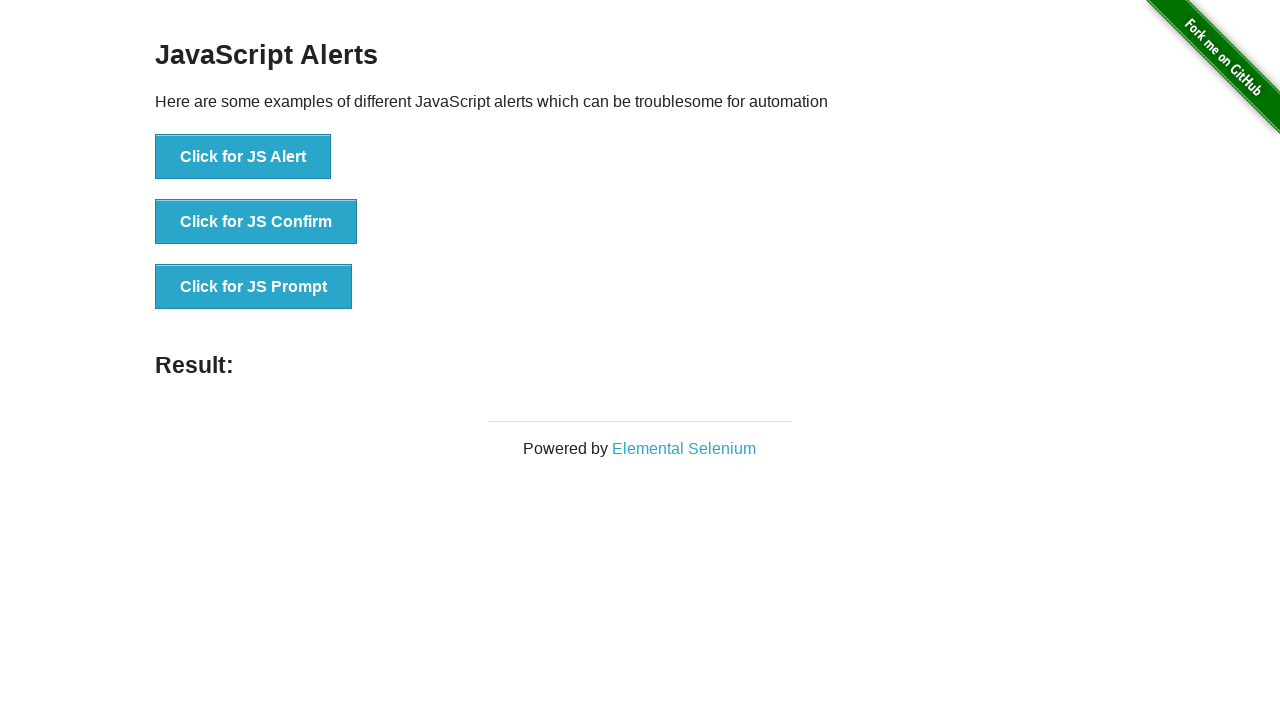

Clicked the JS Confirm button to trigger confirm dialog at (256, 222) on xpath=//button[contains(@onclick,'jsConfirm')]
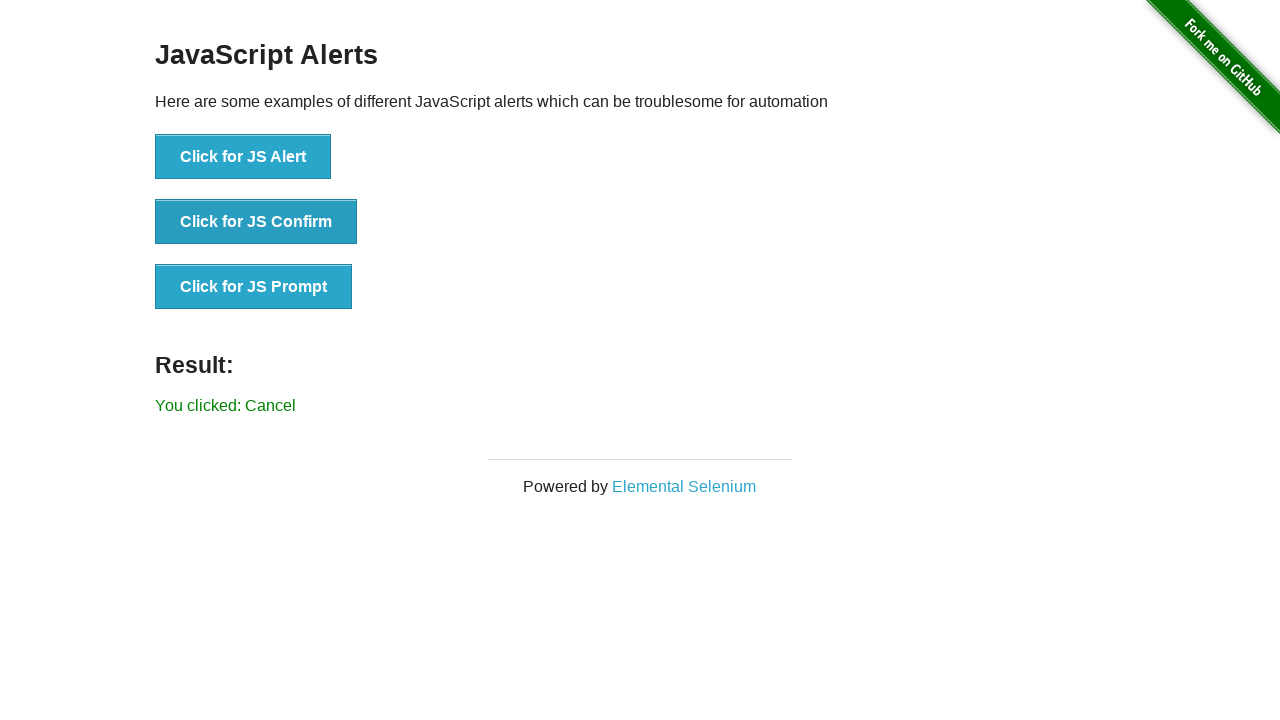

Result message element loaded after dismissing dialog
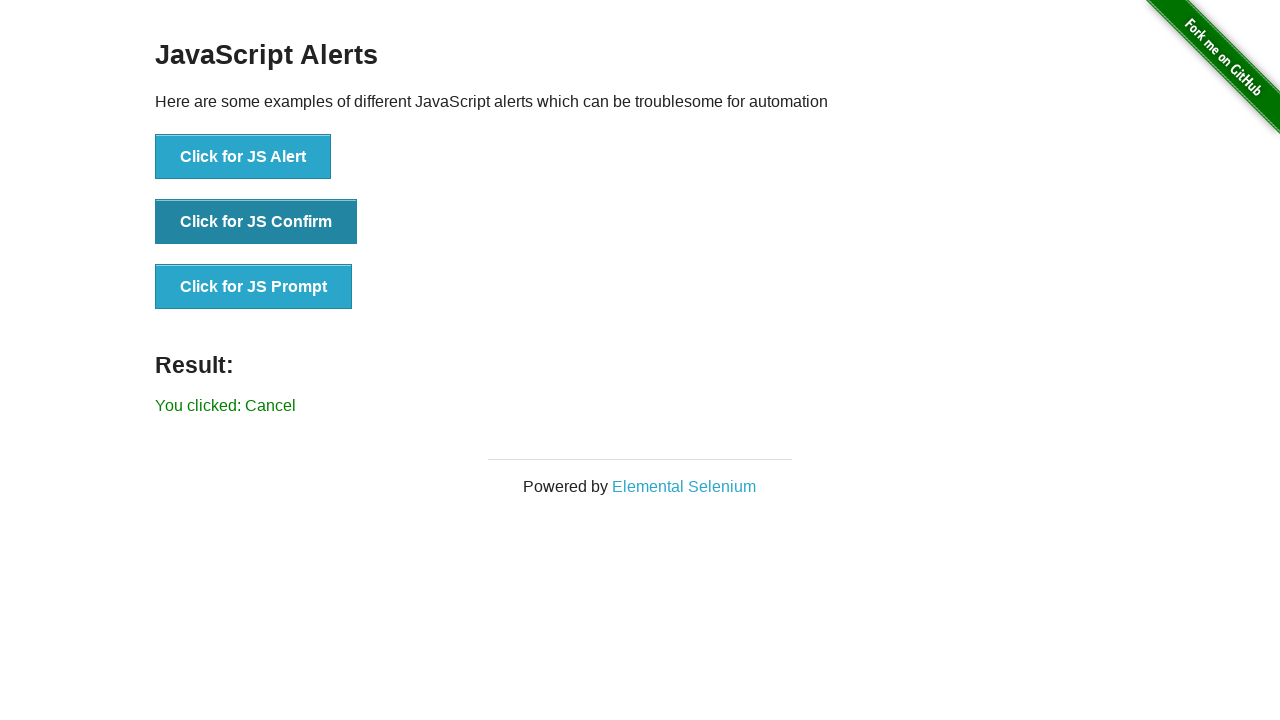

Retrieved result text: 'You clicked: Cancel'
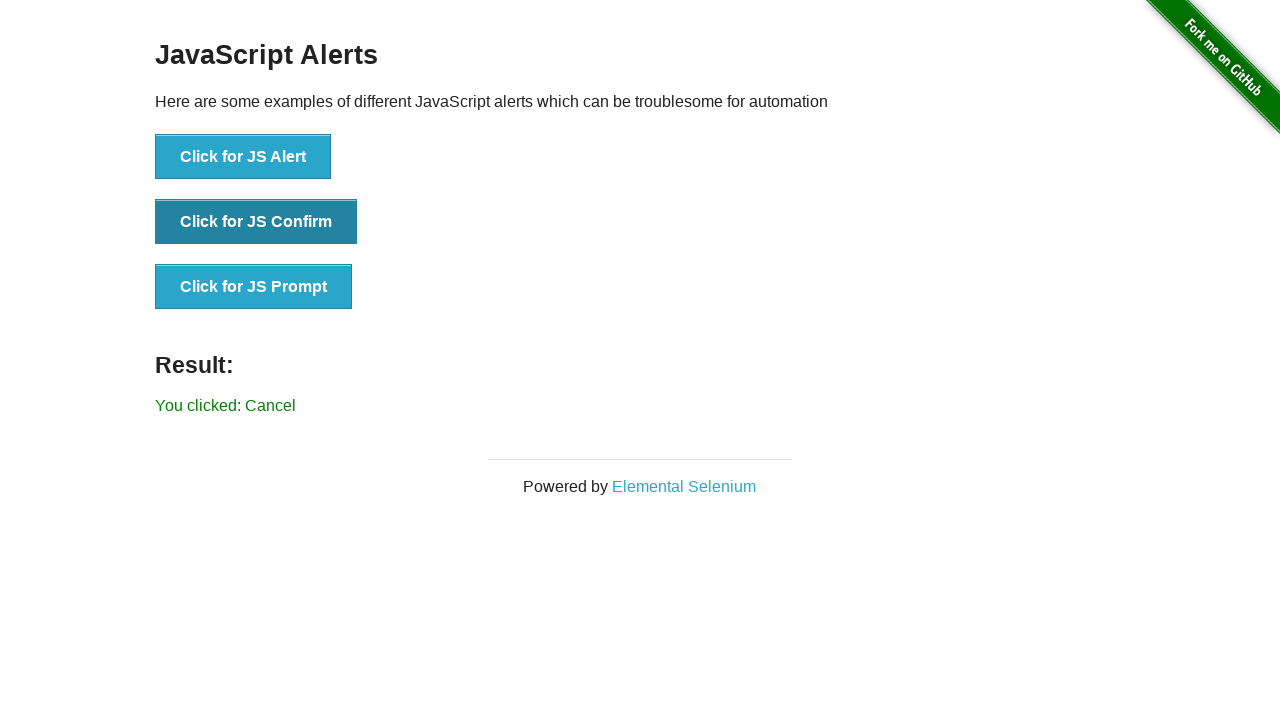

Verified result message is 'You clicked: Cancel'
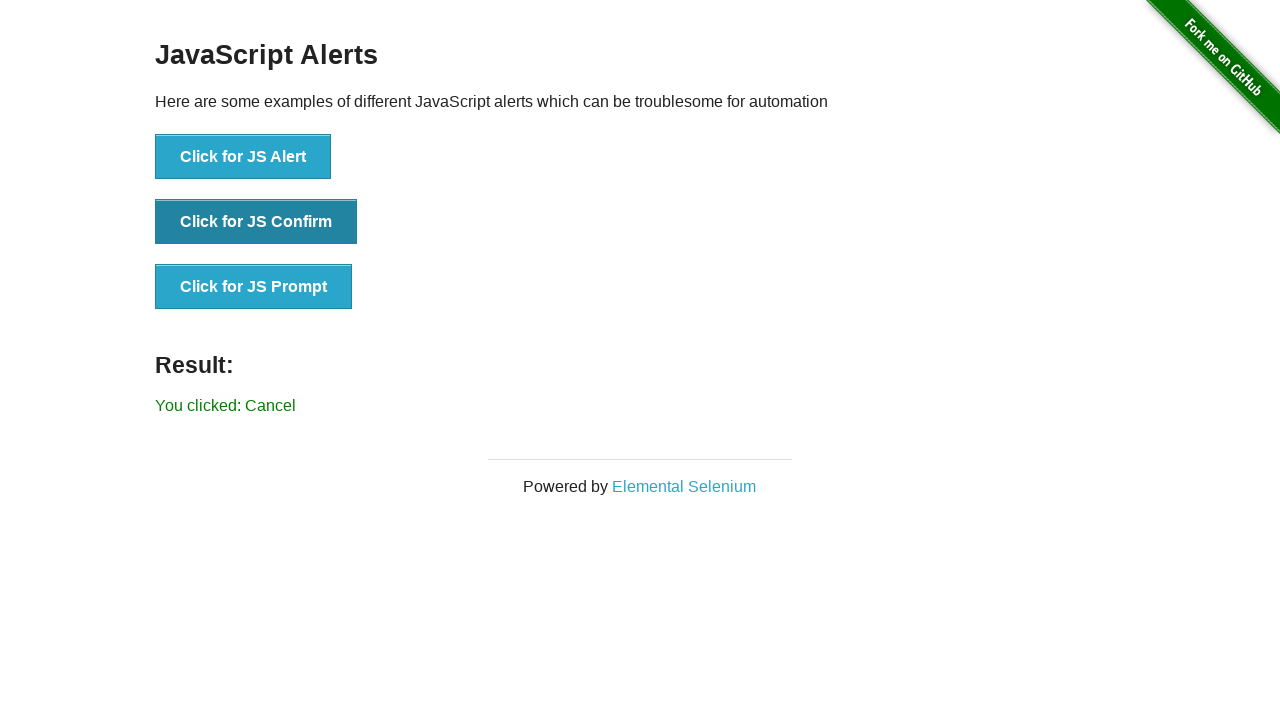

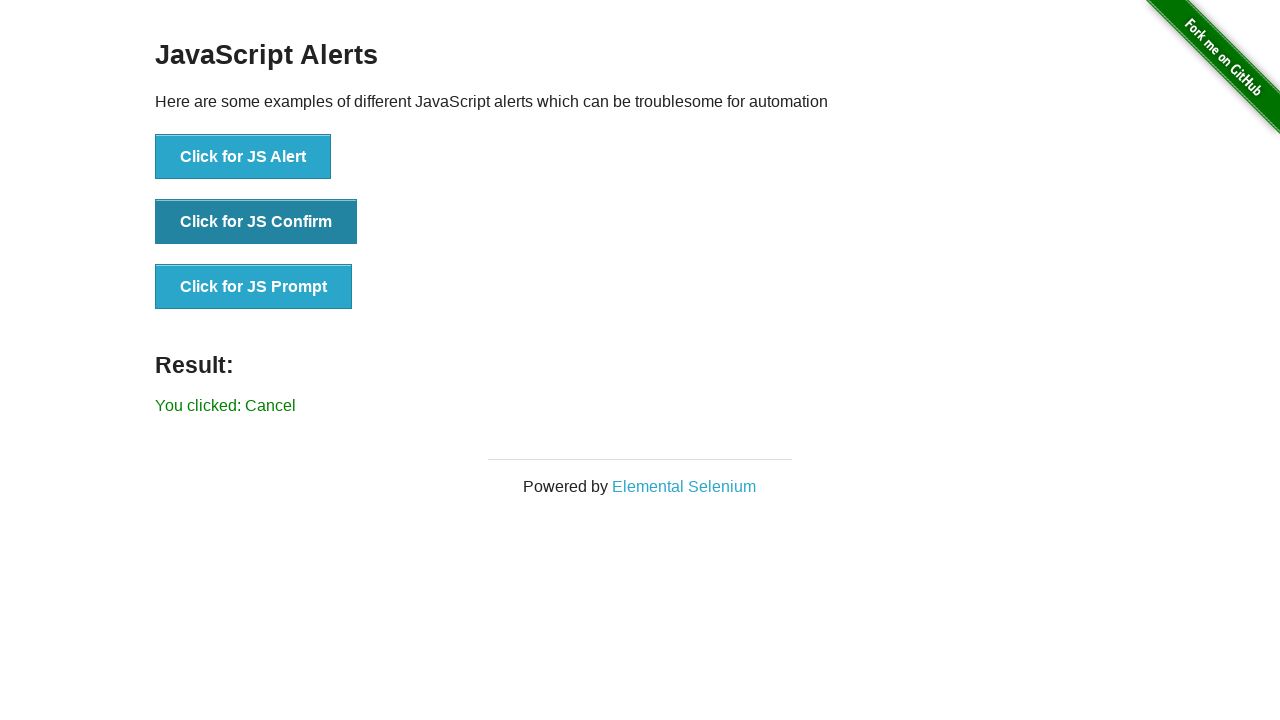